Tests JavaScript confirm dialog by clicking the JS Confirm button and dismissing the dialog to verify cancel action

Starting URL: https://the-internet.herokuapp.com/javascript_alerts

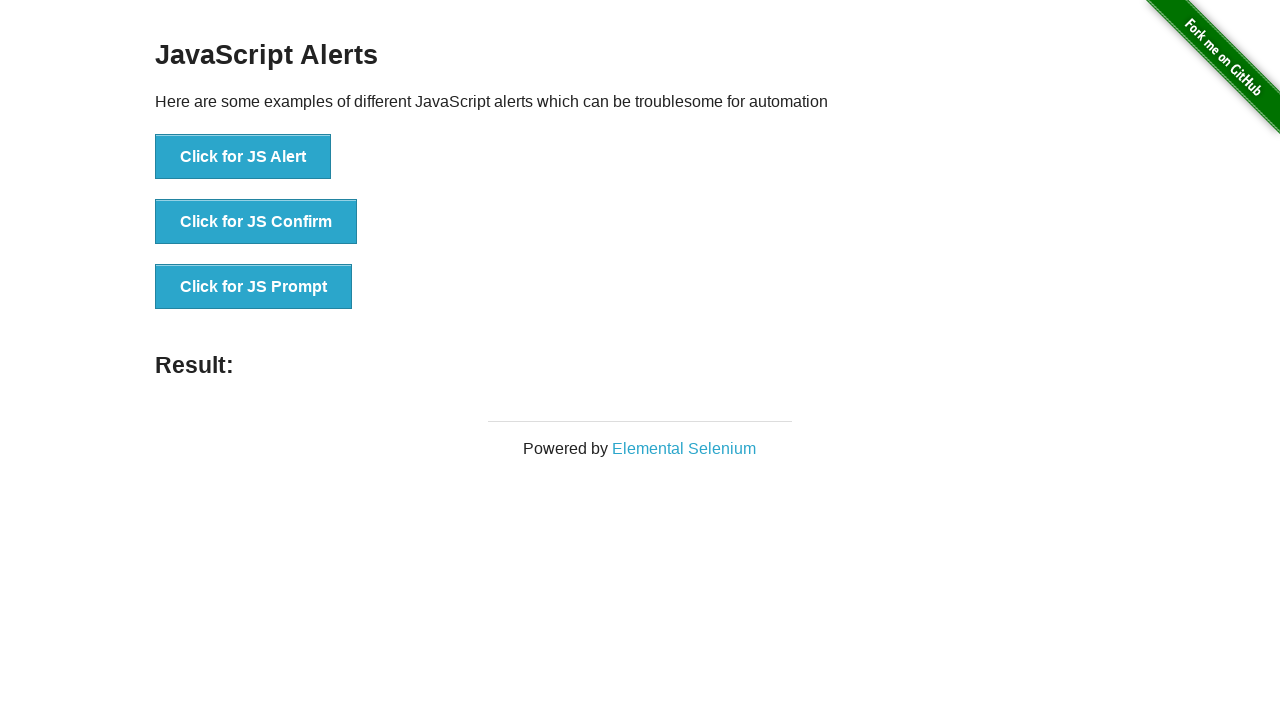

Clicked JS Confirm button at (256, 222) on text='Click for JS Confirm'
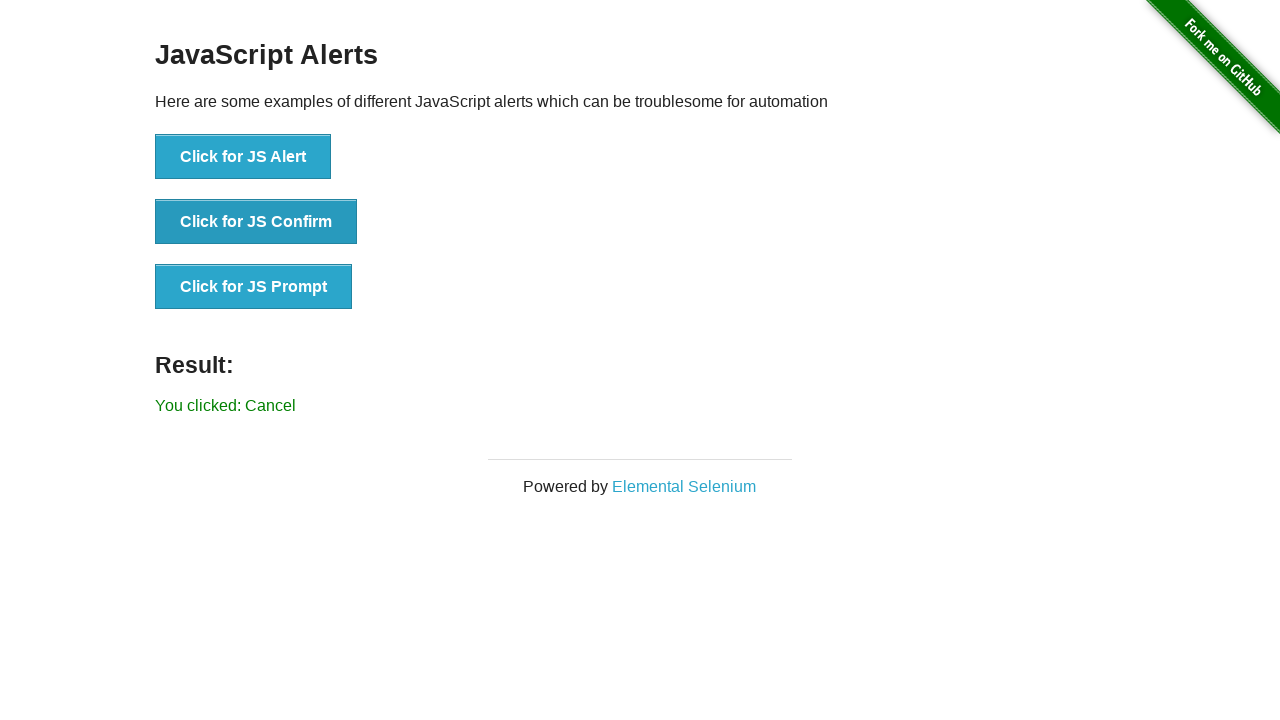

Set up dialog handler to dismiss the confirm dialog
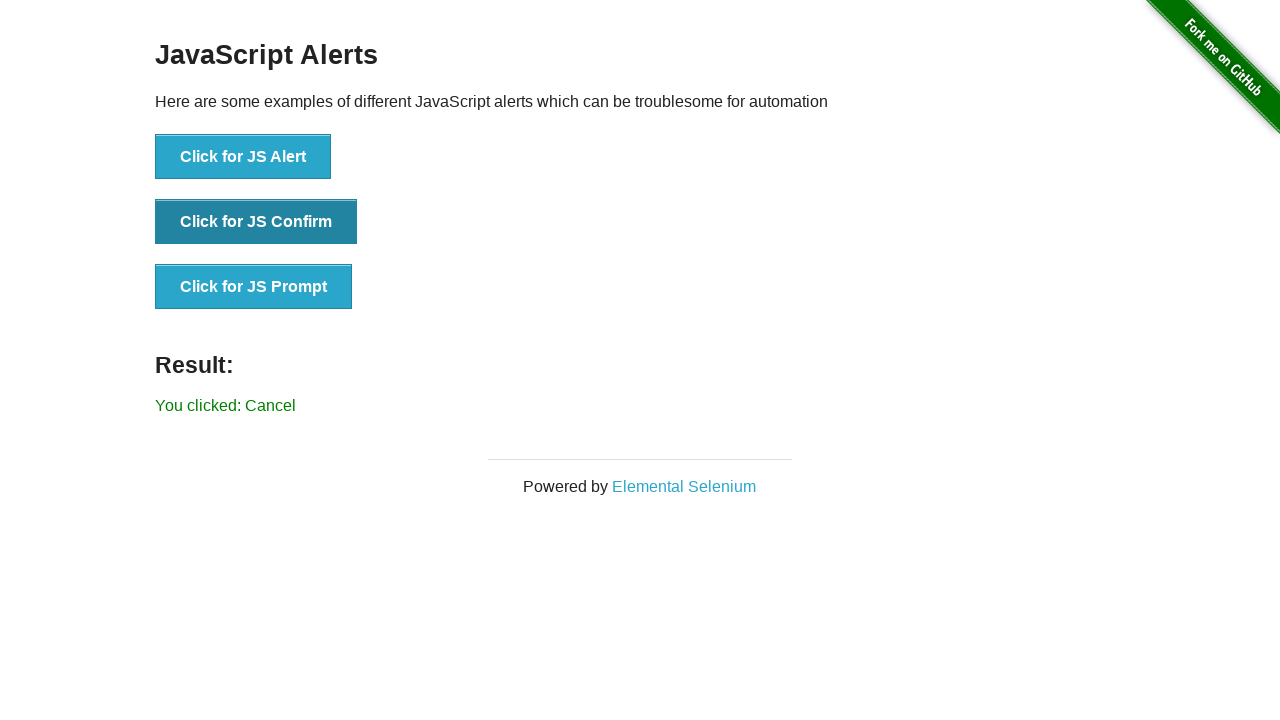

Waited for dialog handling to complete
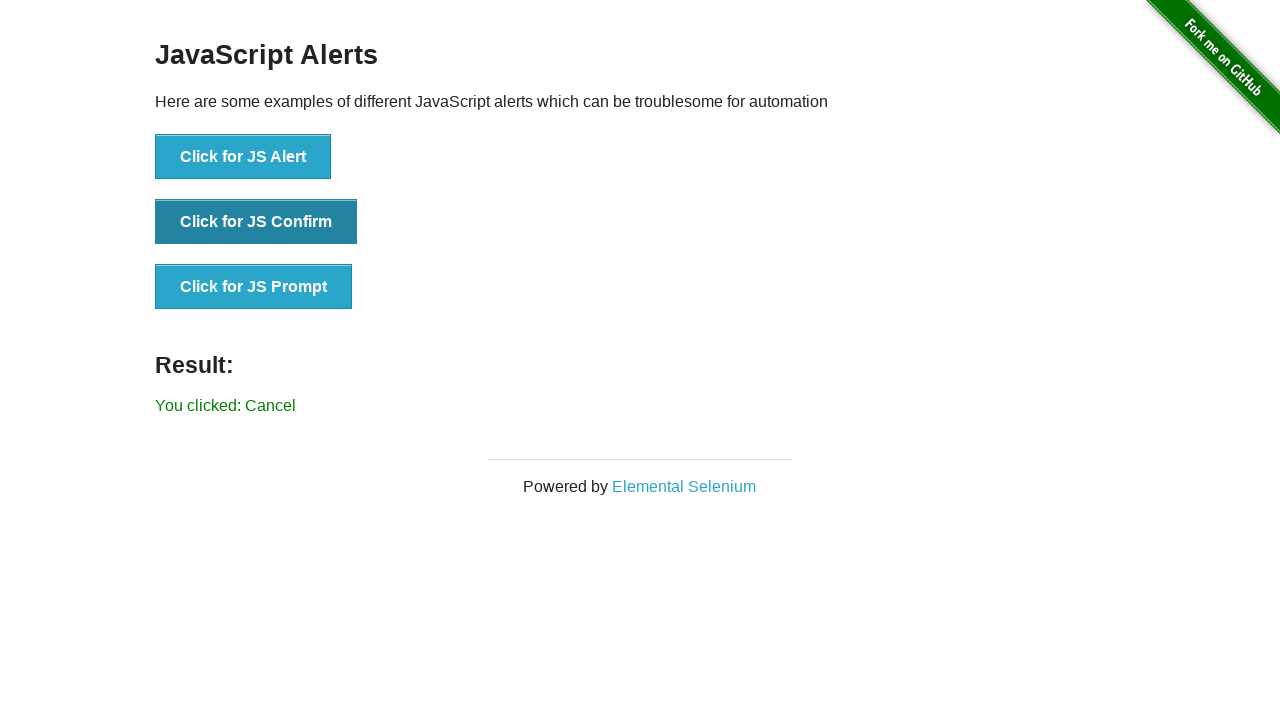

Verified cancel result text appeared on page
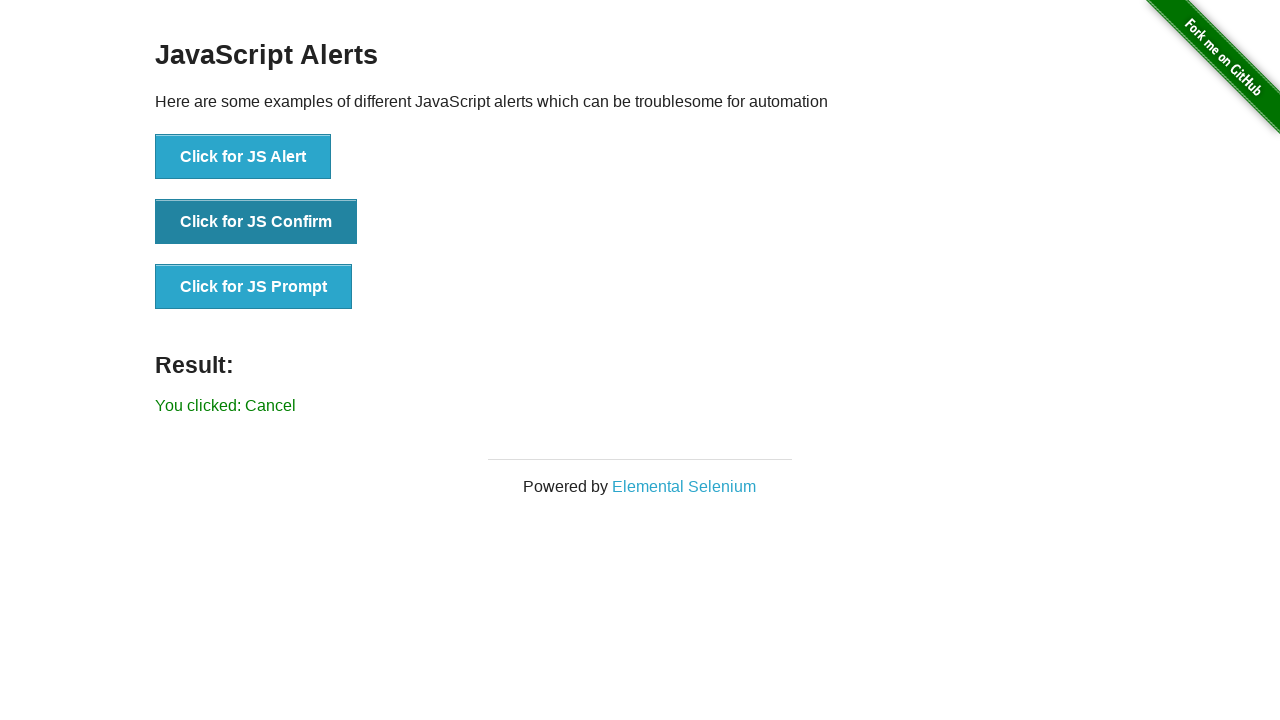

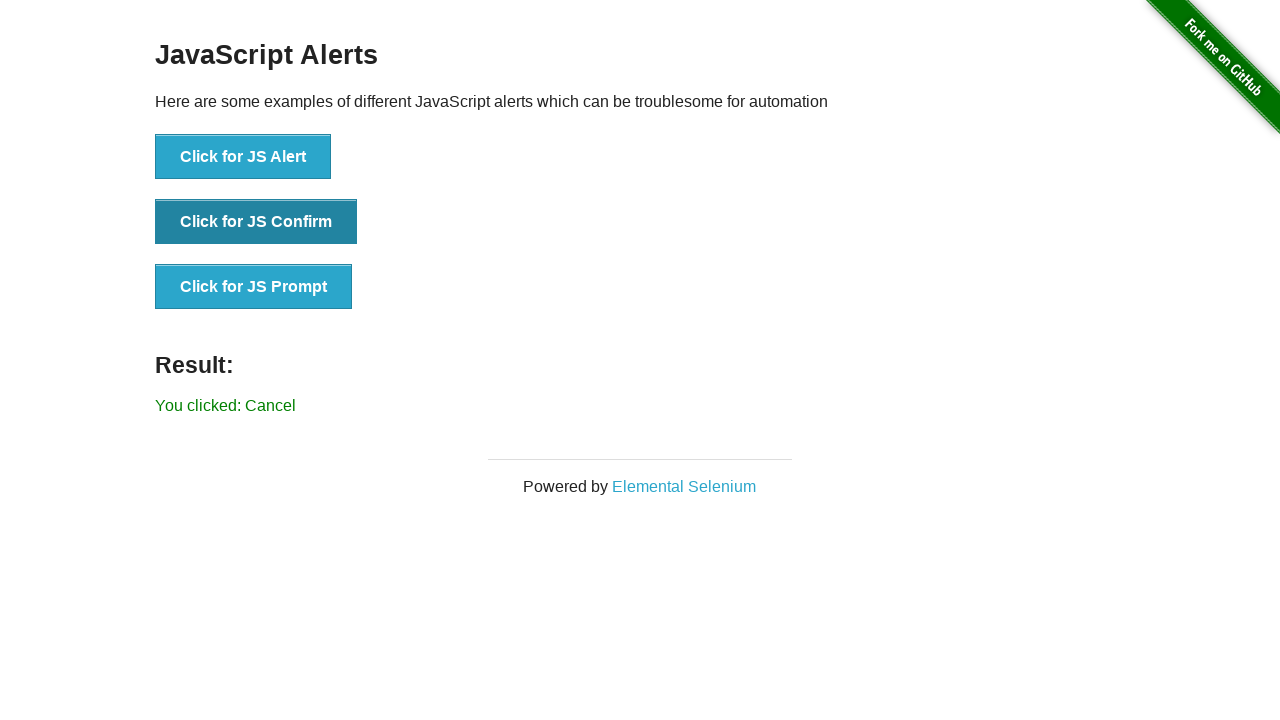